Navigates to Investing.com's major indices page and verifies the indices table loads, then navigates to the indices futures page and verifies that table loads as well.

Starting URL: https://www.investing.com/indices/major-indices

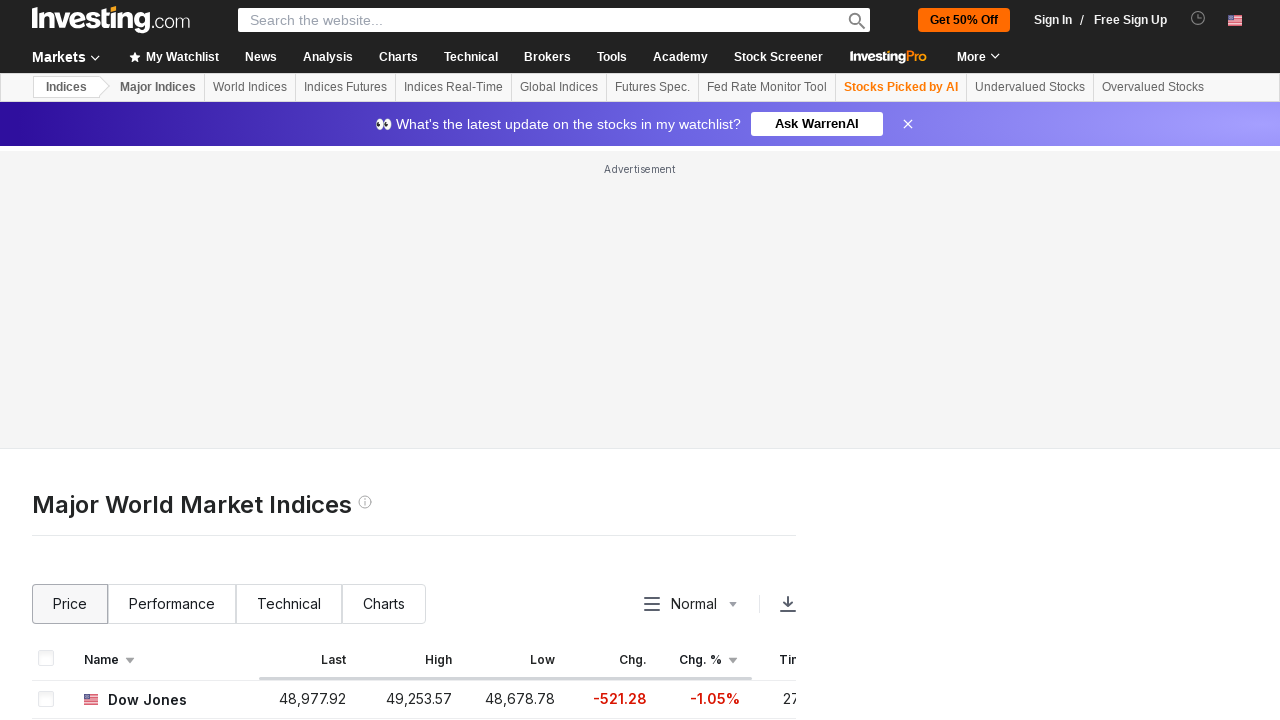

Major indices table loaded on Investing.com
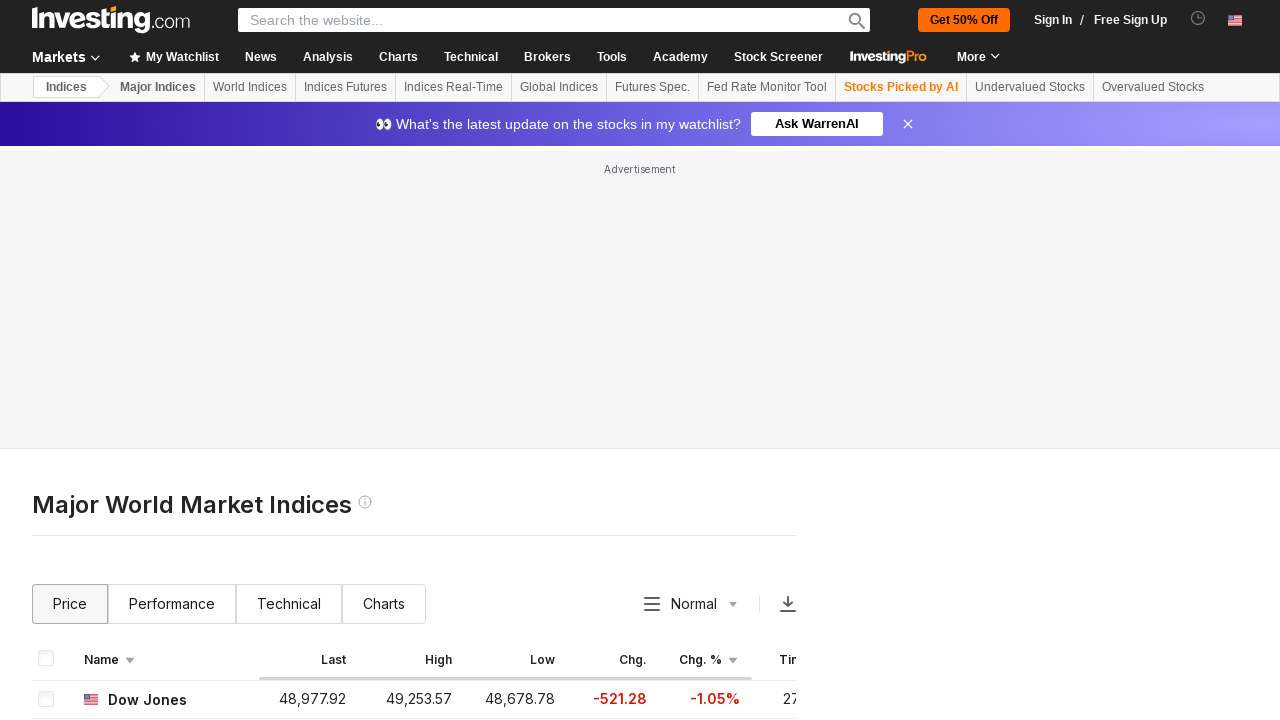

Verified major indices table rows are present
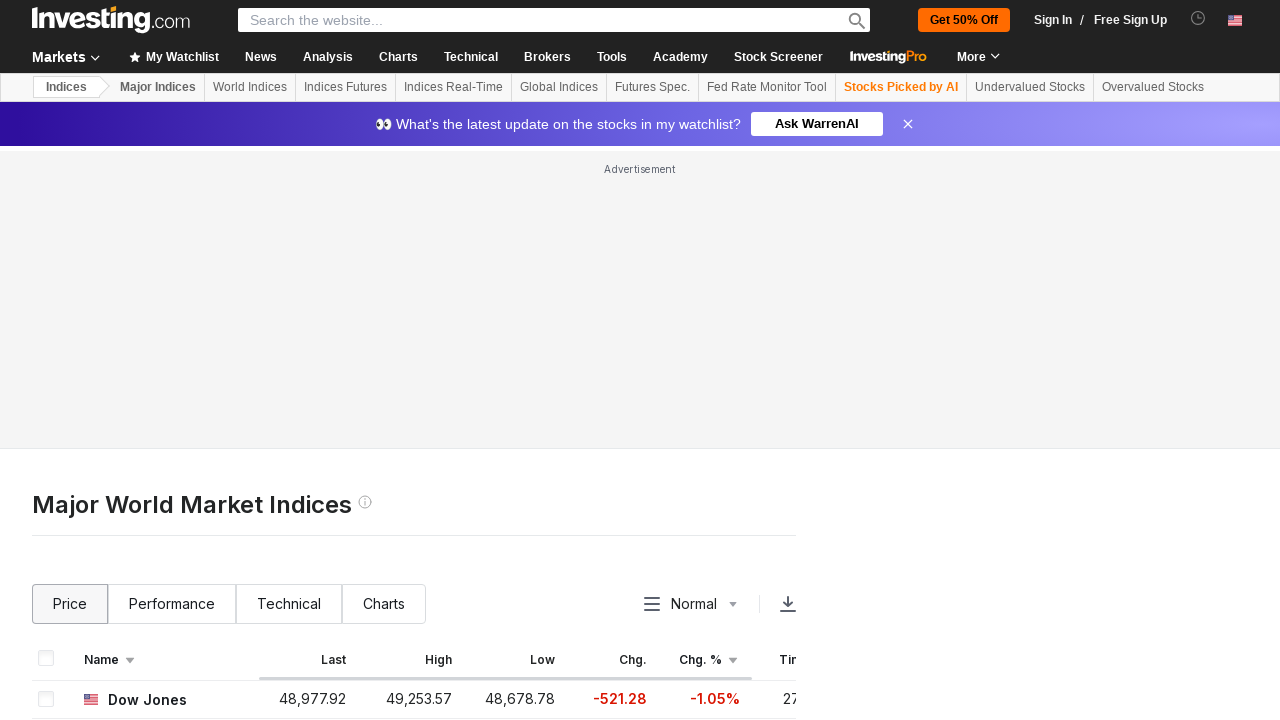

Navigated to indices futures page
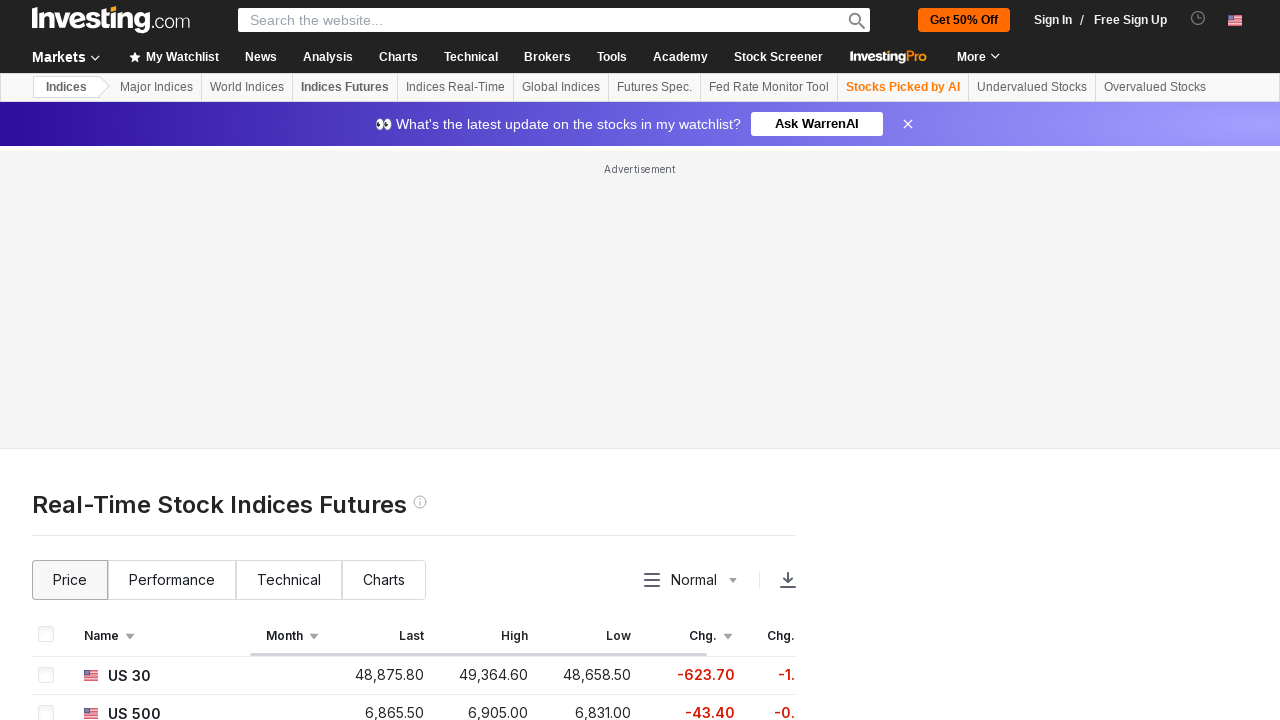

Indices futures table loaded
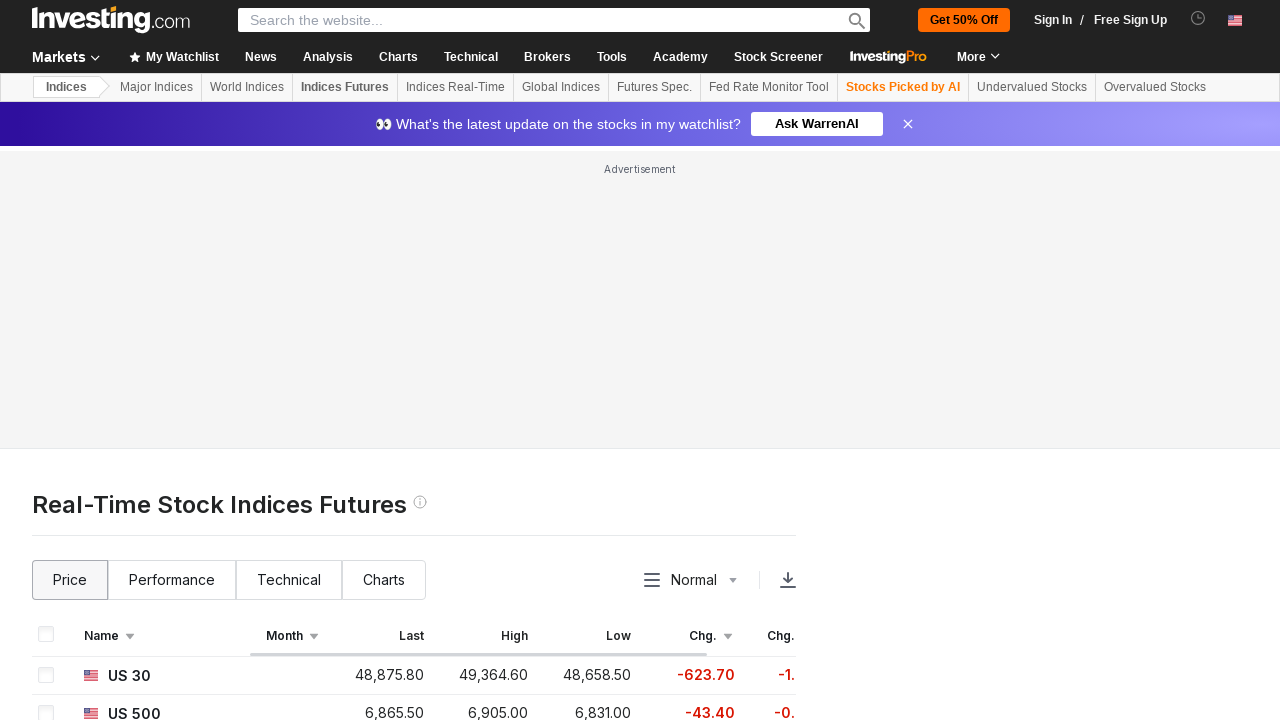

Verified indices futures table rows are present
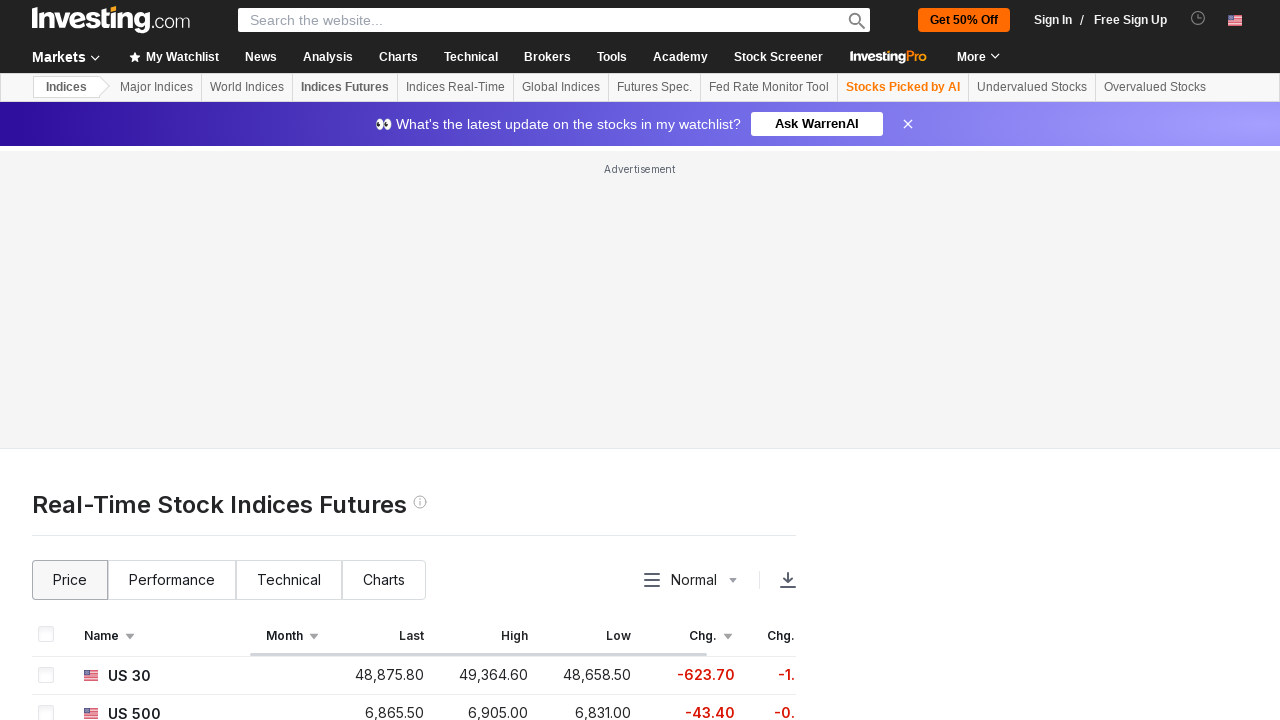

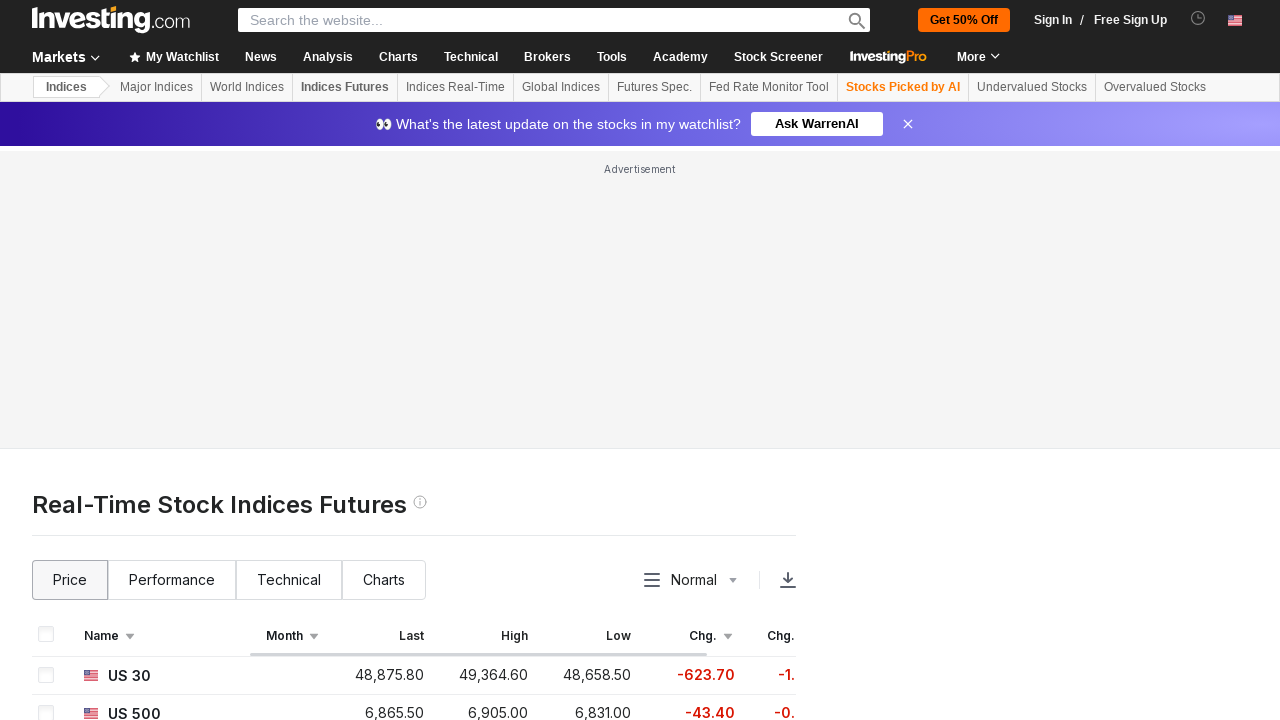